Tests different types of JavaScript alert handling including simple alerts, confirm dialogs, and prompt alerts with text input

Starting URL: https://www.leafground.com/alert.xhtml

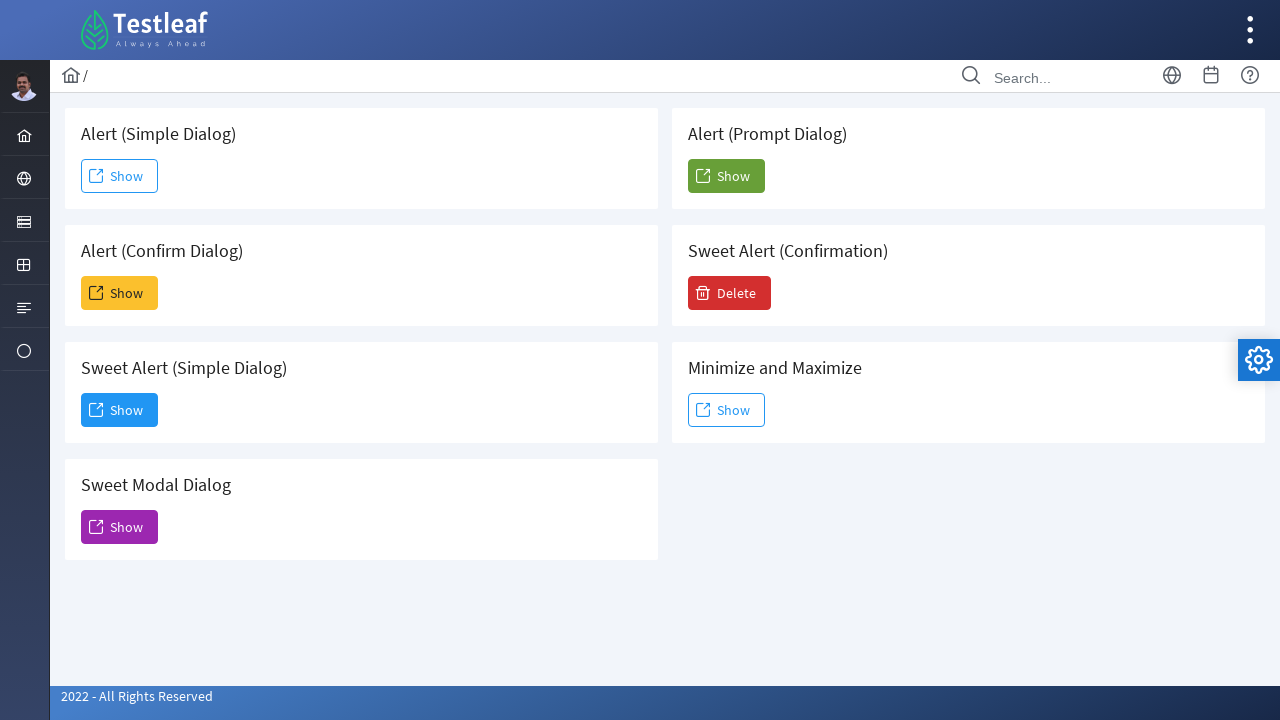

Clicked button to trigger simple alert dialog at (120, 176) on #j_idt88\:j_idt91
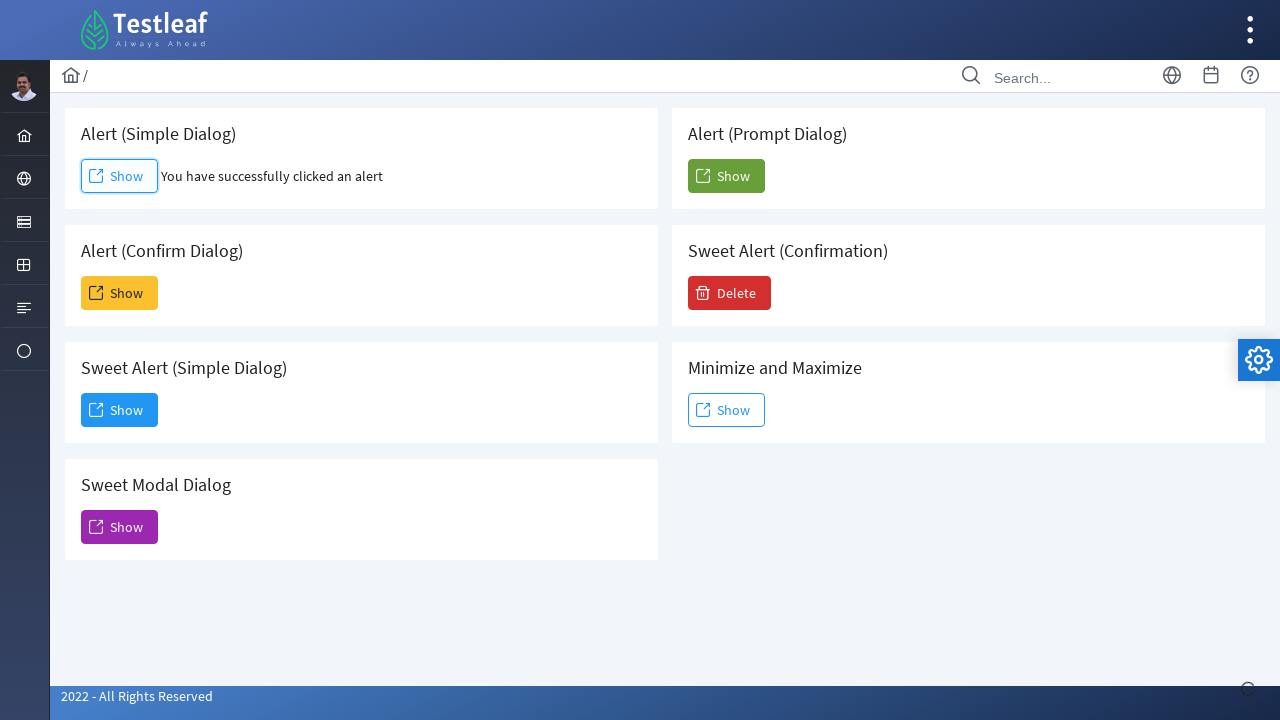

Set up dialog handler to accept simple alert
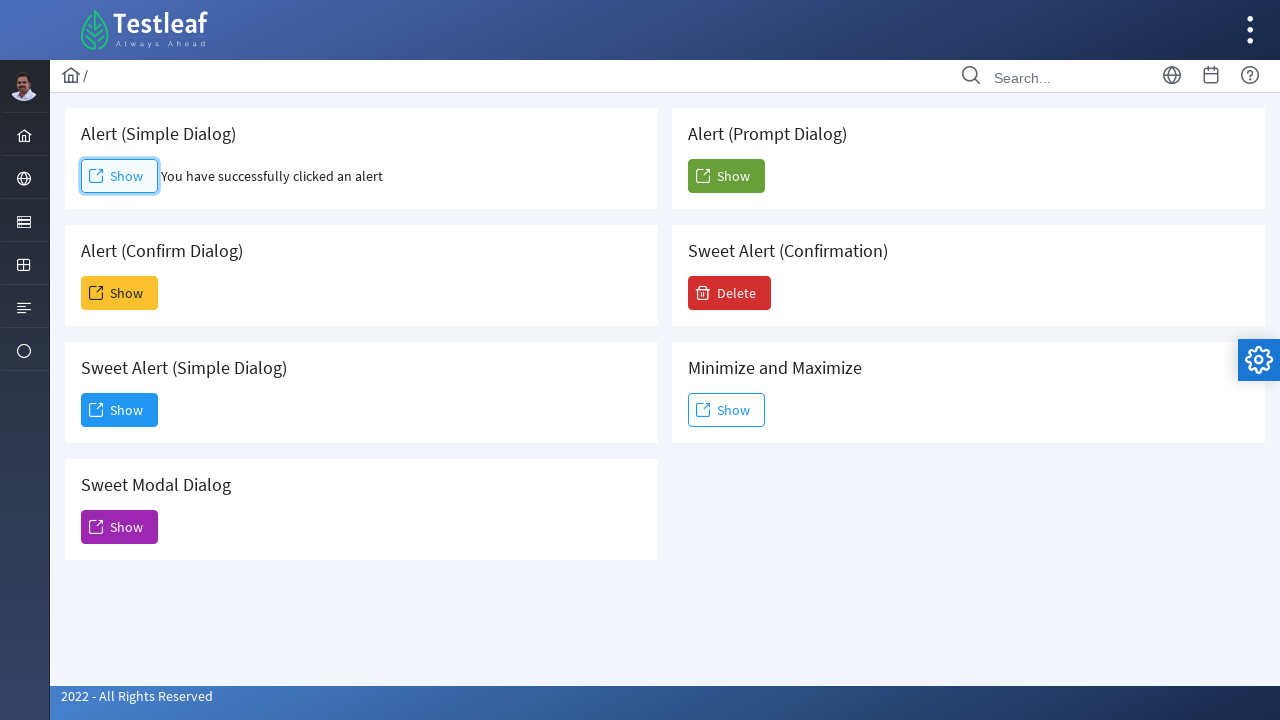

Waited for simple alert dialog to process
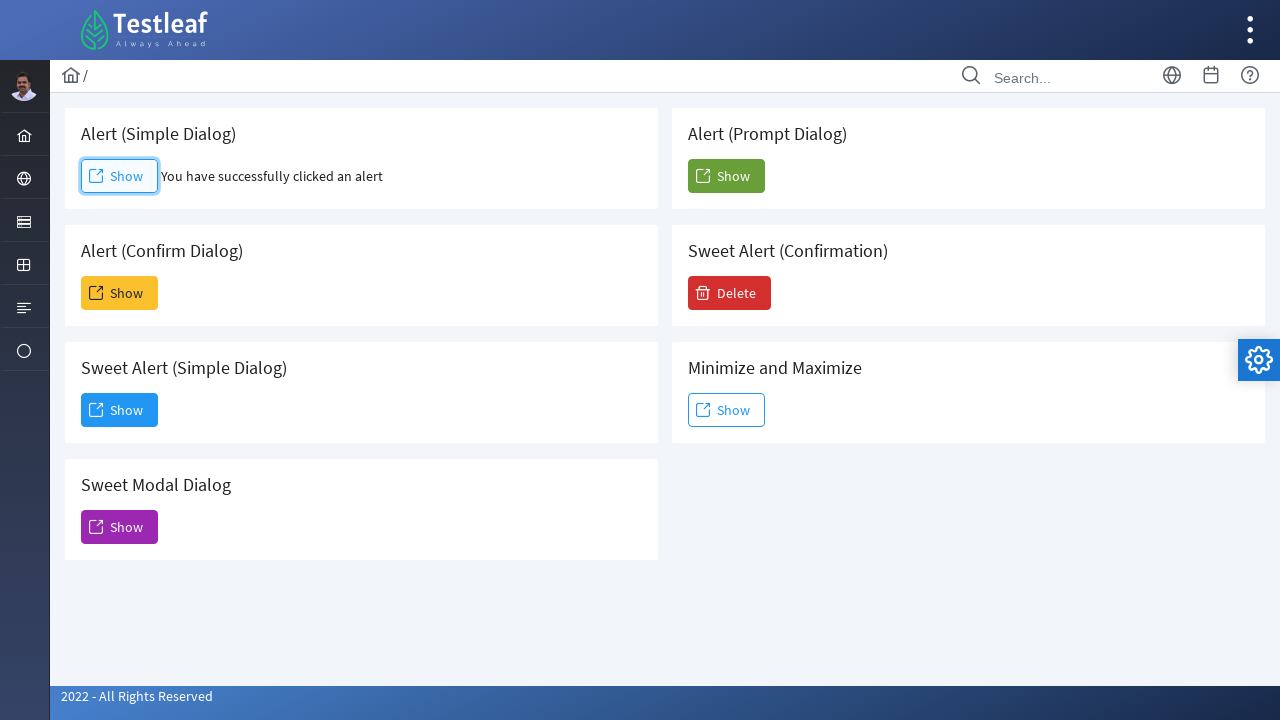

Clicked button to trigger confirm dialog at (120, 293) on #j_idt88\:j_idt93
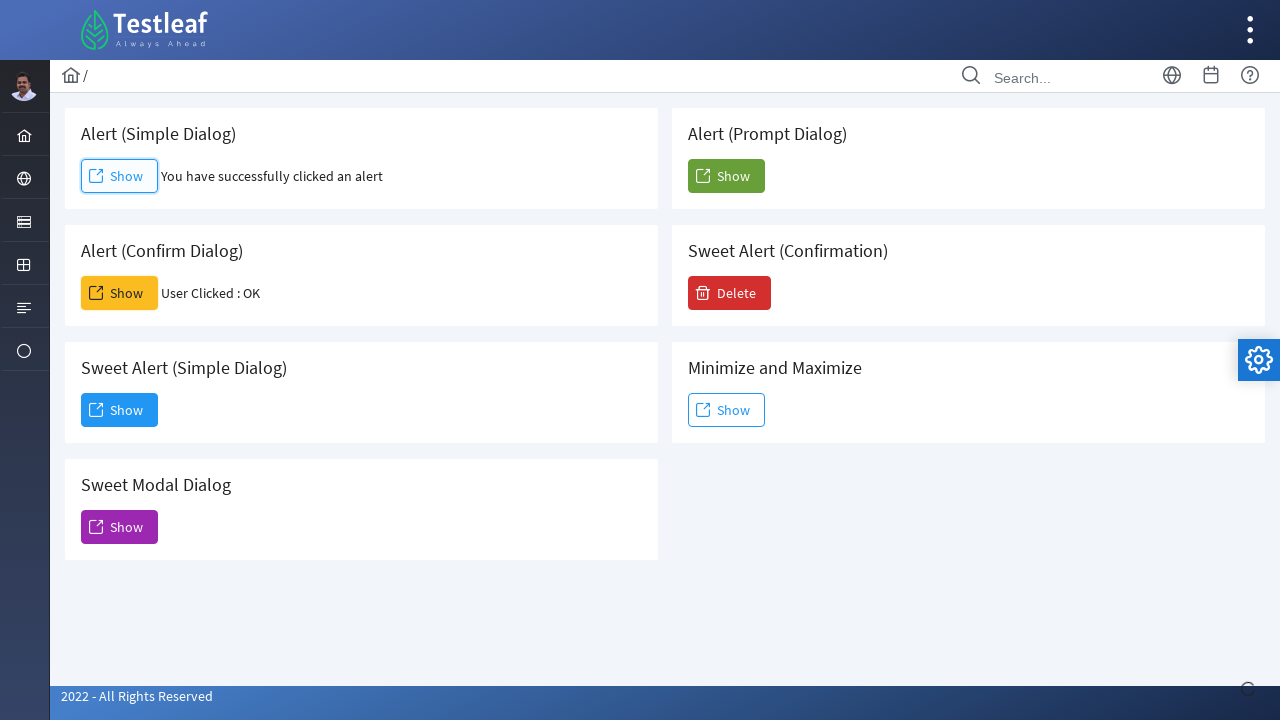

Set up dialog handler to accept confirm dialog and print message
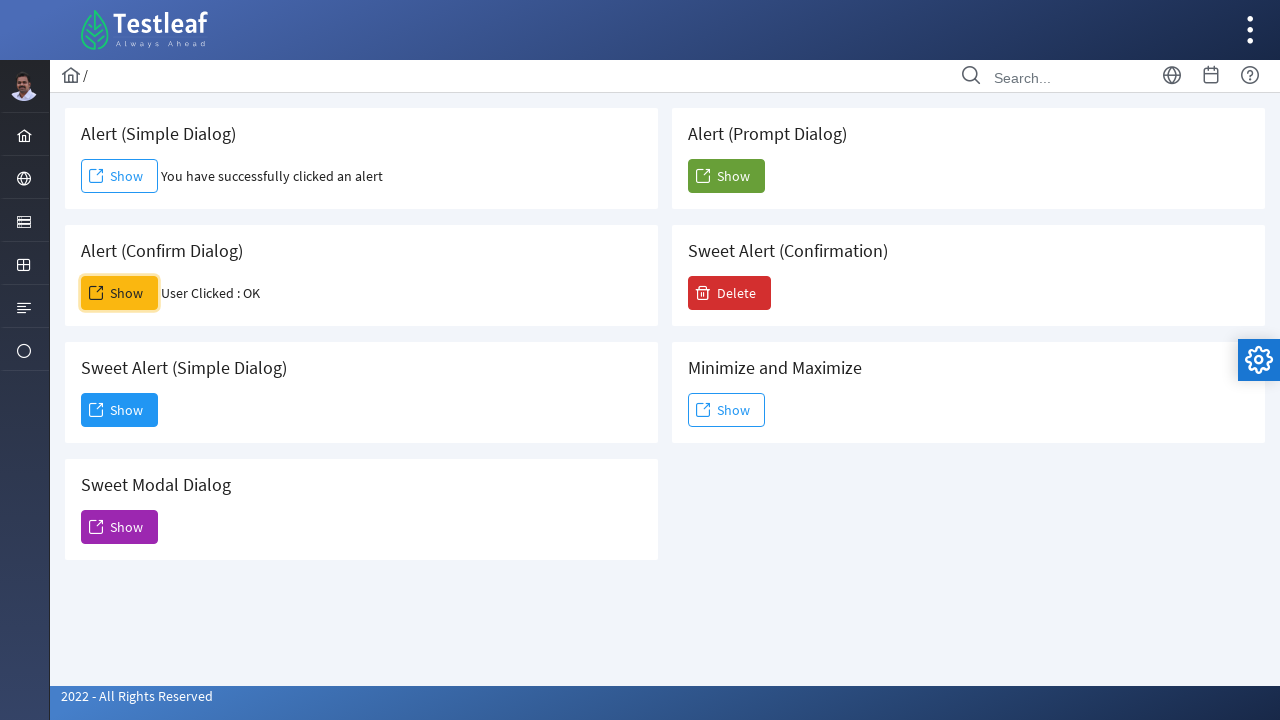

Waited for confirm dialog to process
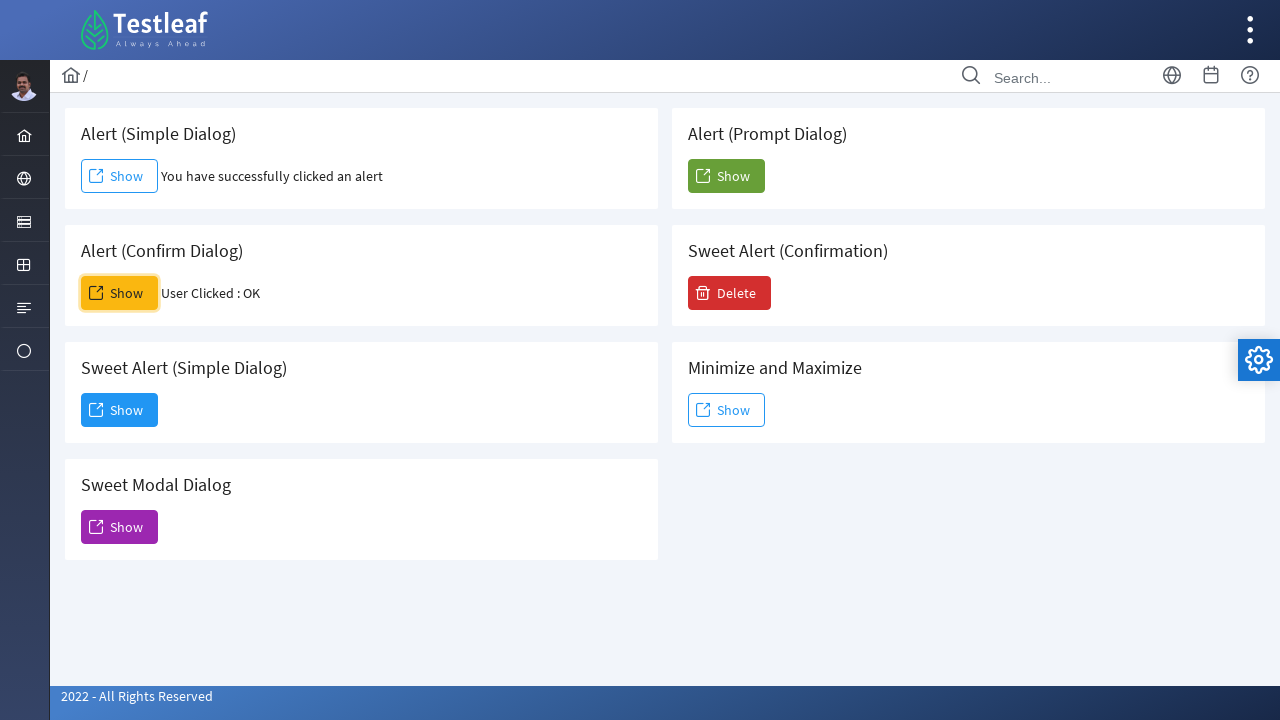

Set up dialog handler to accept prompt dialog with text 'I'm Michael'
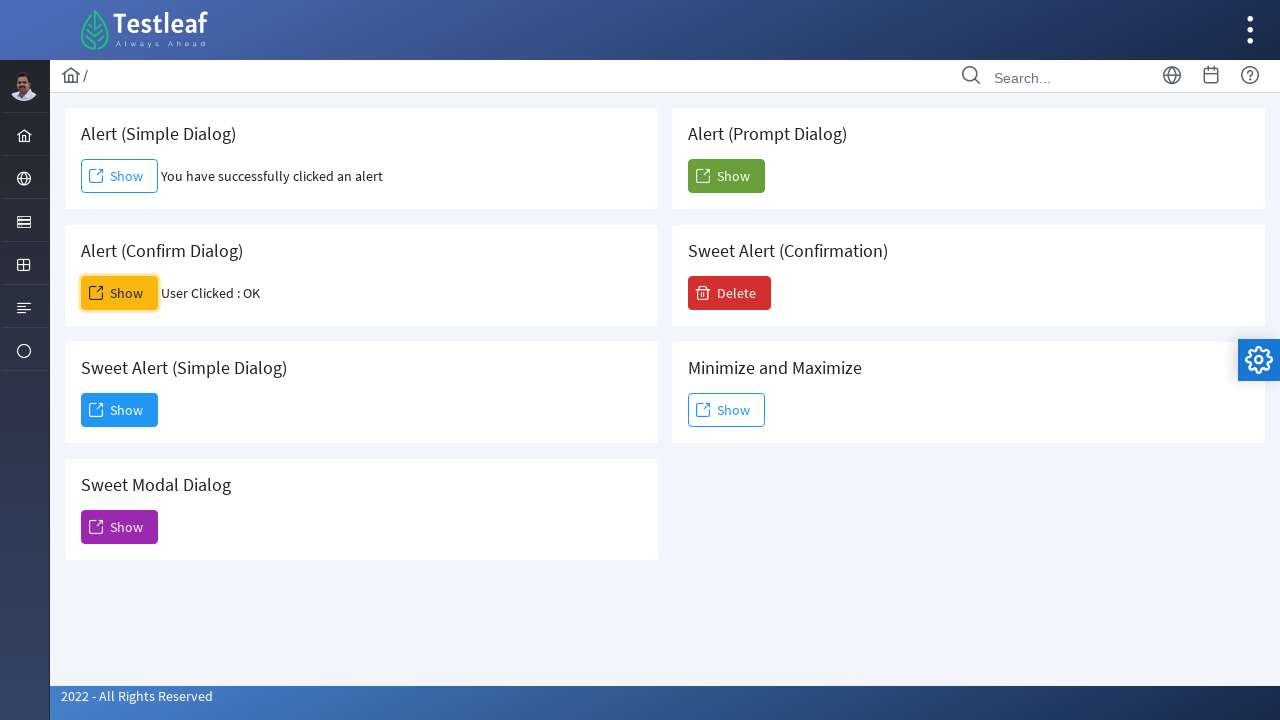

Clicked button to trigger prompt alert dialog at (726, 176) on #j_idt88\:j_idt104
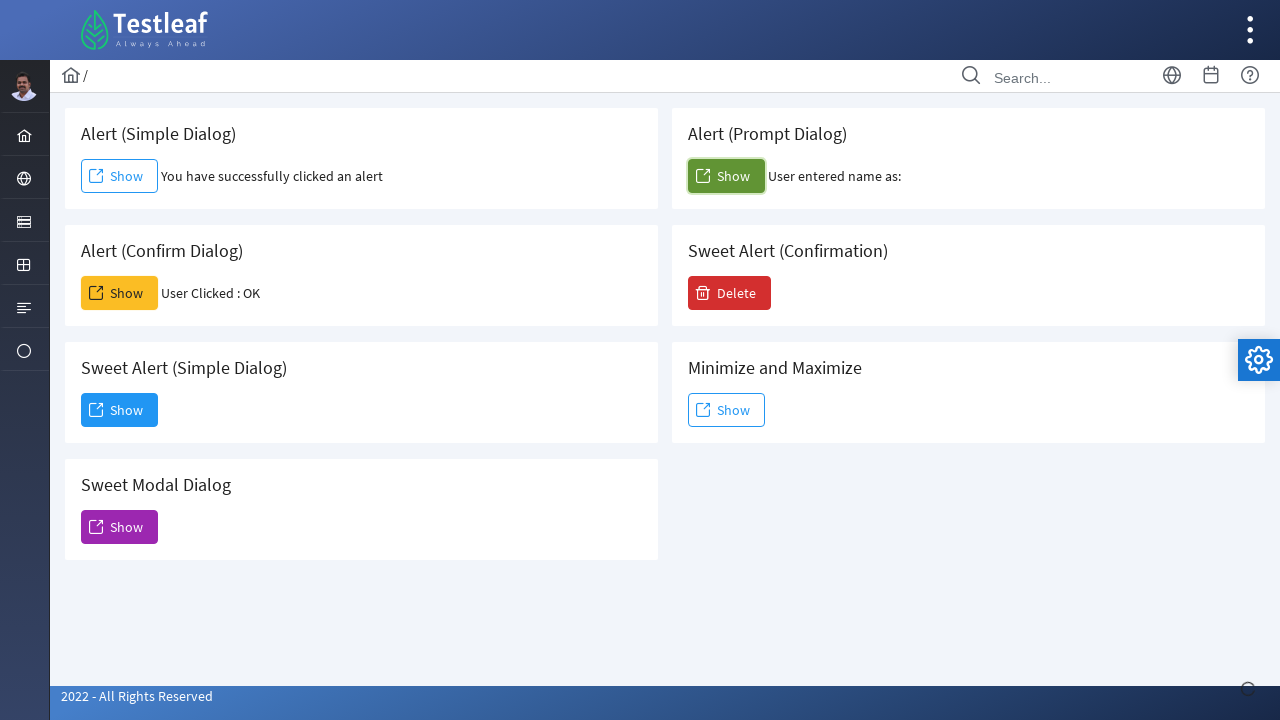

Waited for prompt dialog to process and accept input
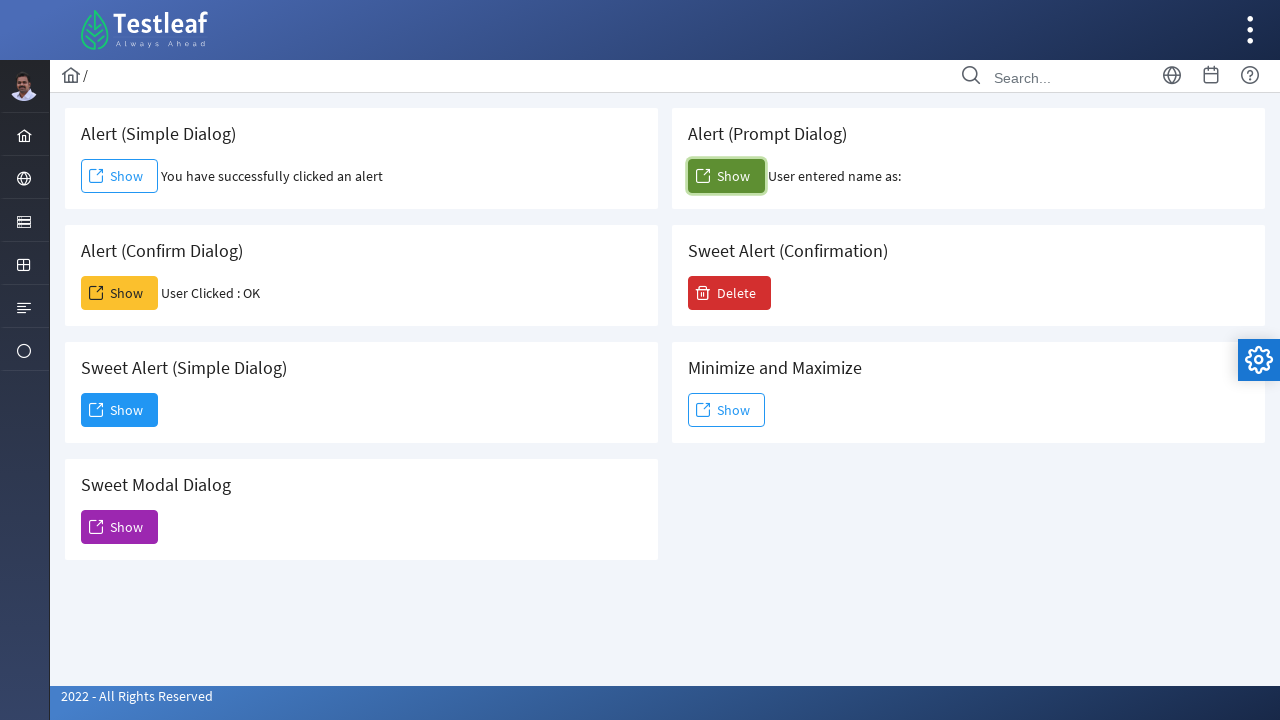

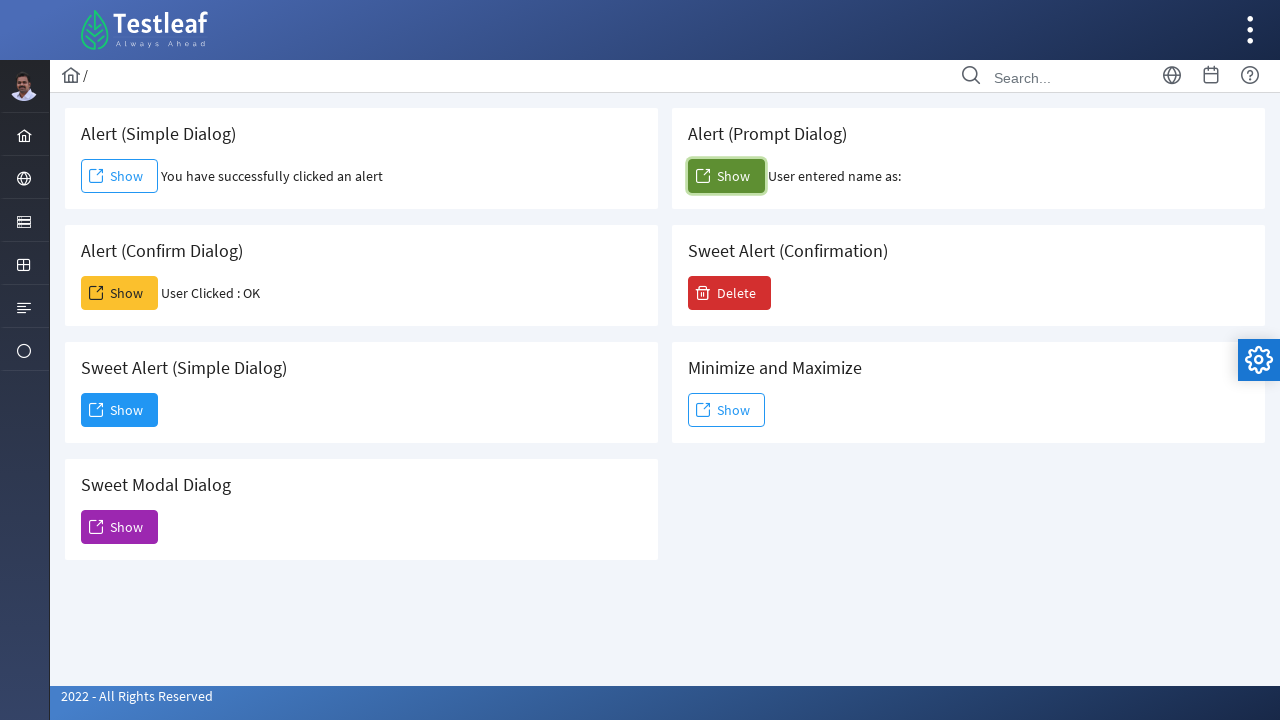